Tests drag and drop functionality on jQuery UI demo page by dragging an element and dropping it onto a target area

Starting URL: https://jqueryui.com/droppable/

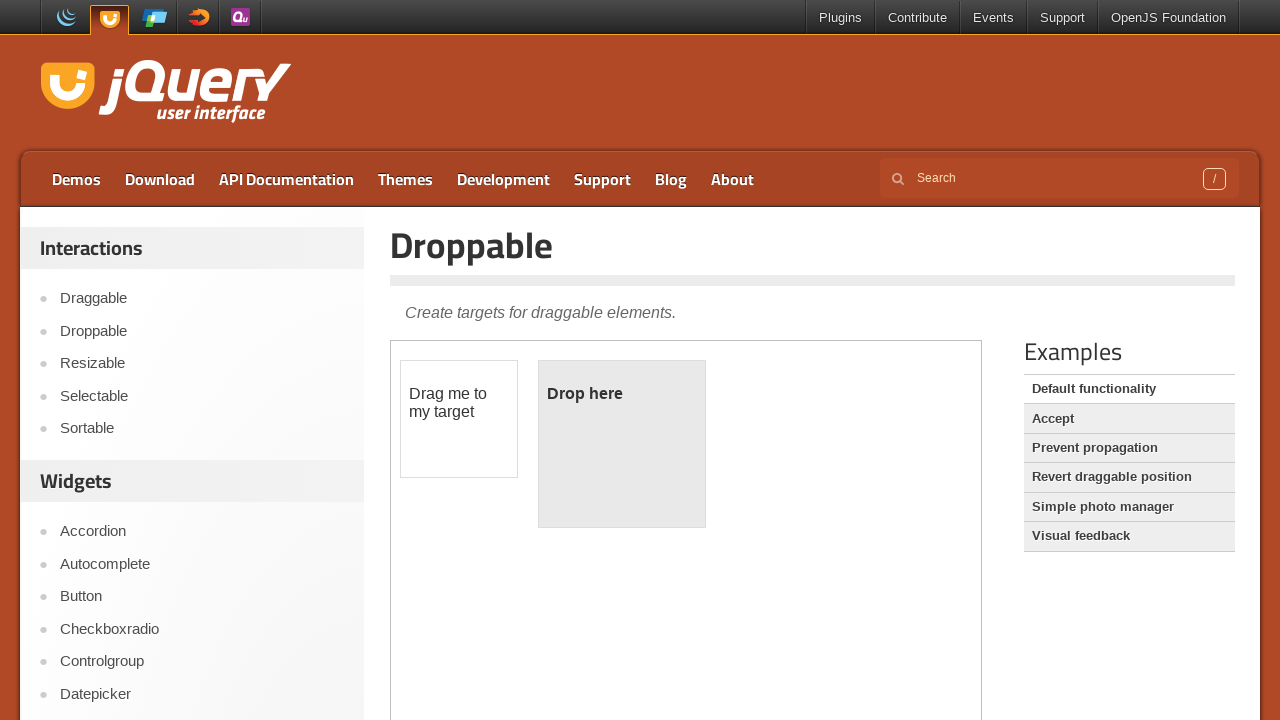

Located the first iframe containing the drag and drop demo
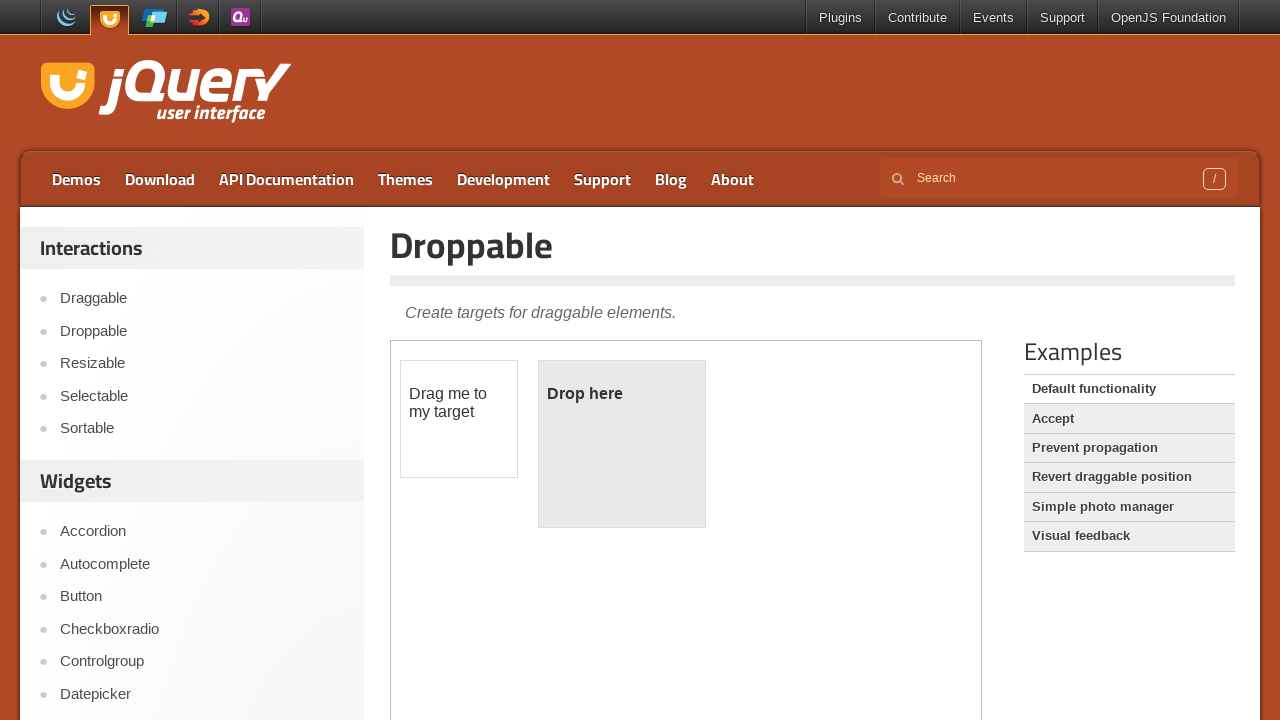

Located the draggable element
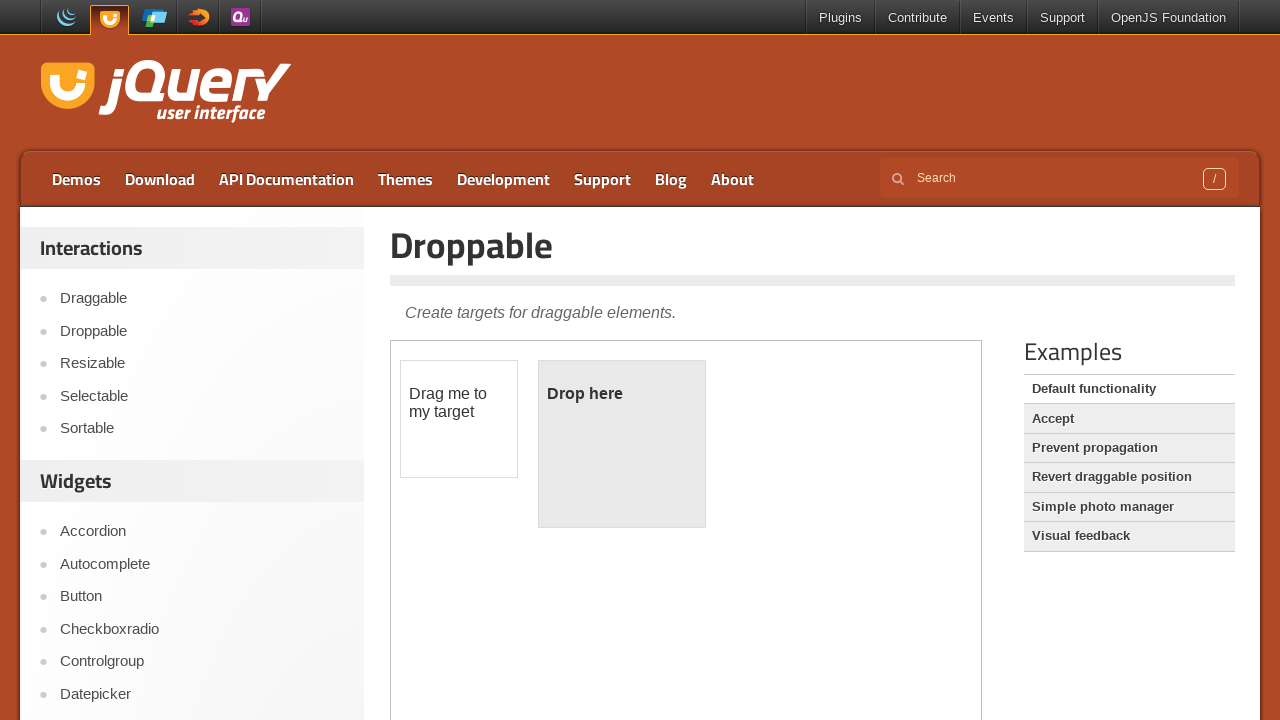

Located the droppable target element
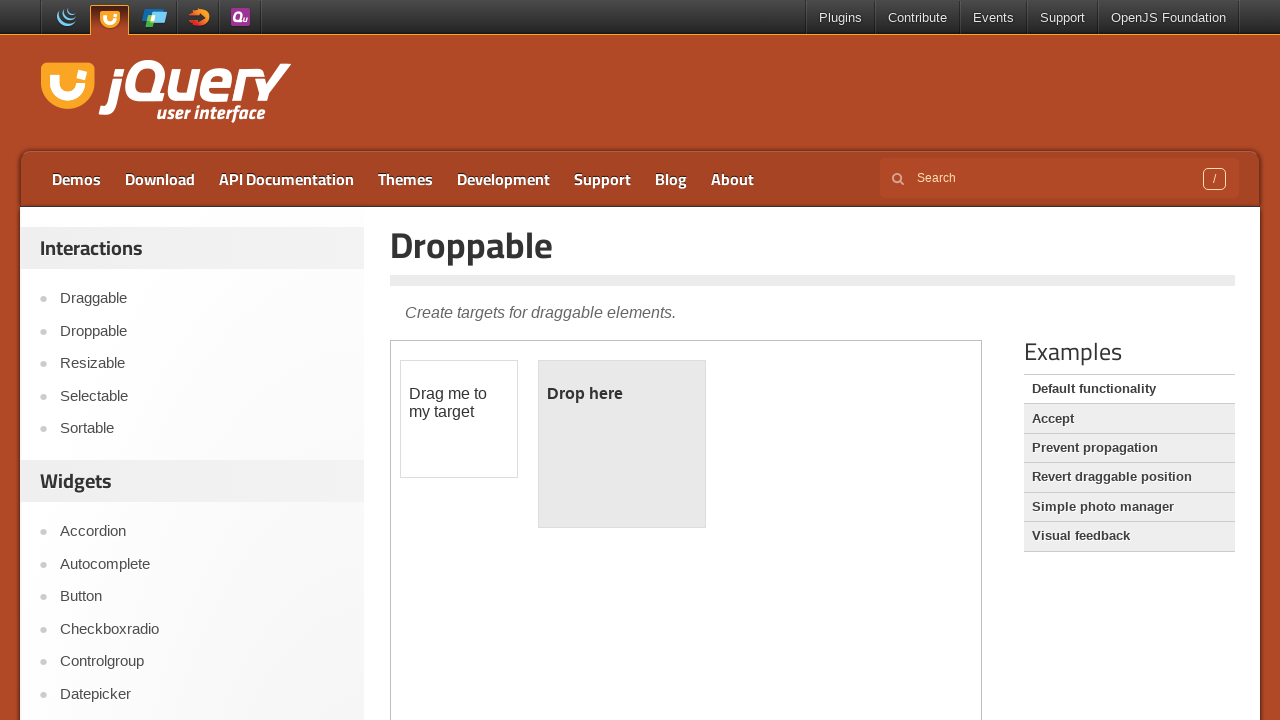

Draggable element is now visible
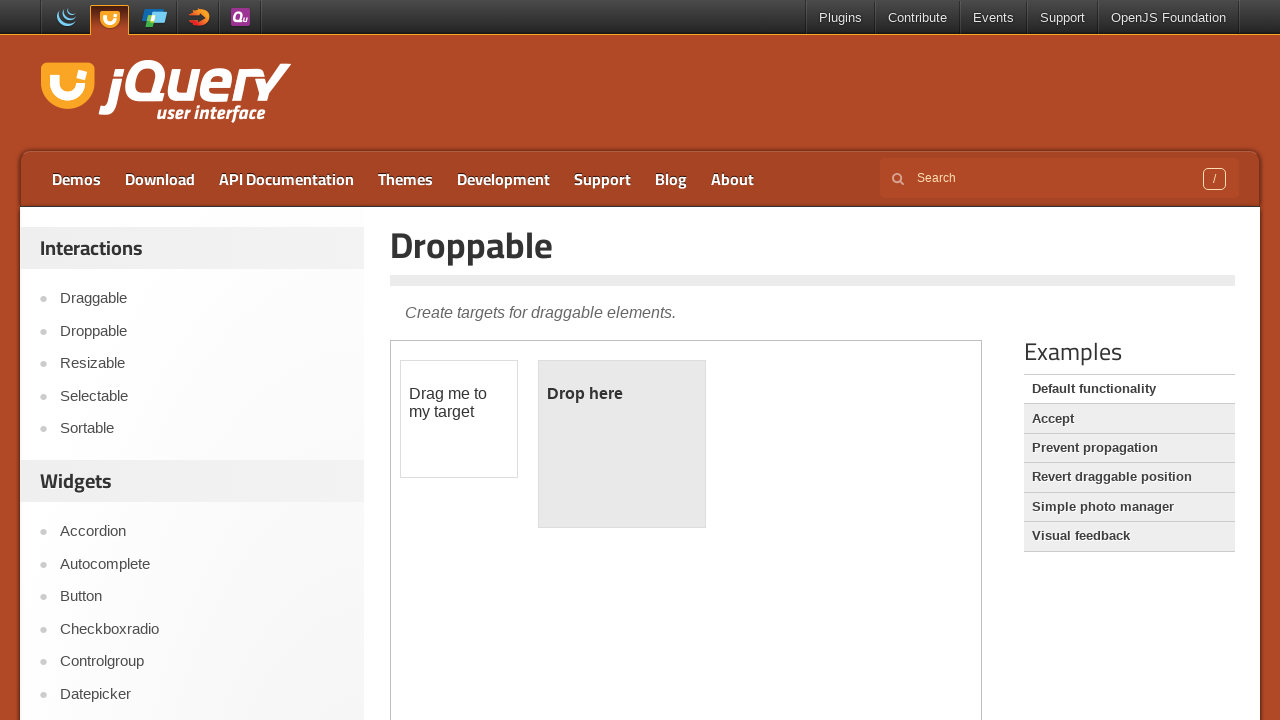

Droppable element is now visible
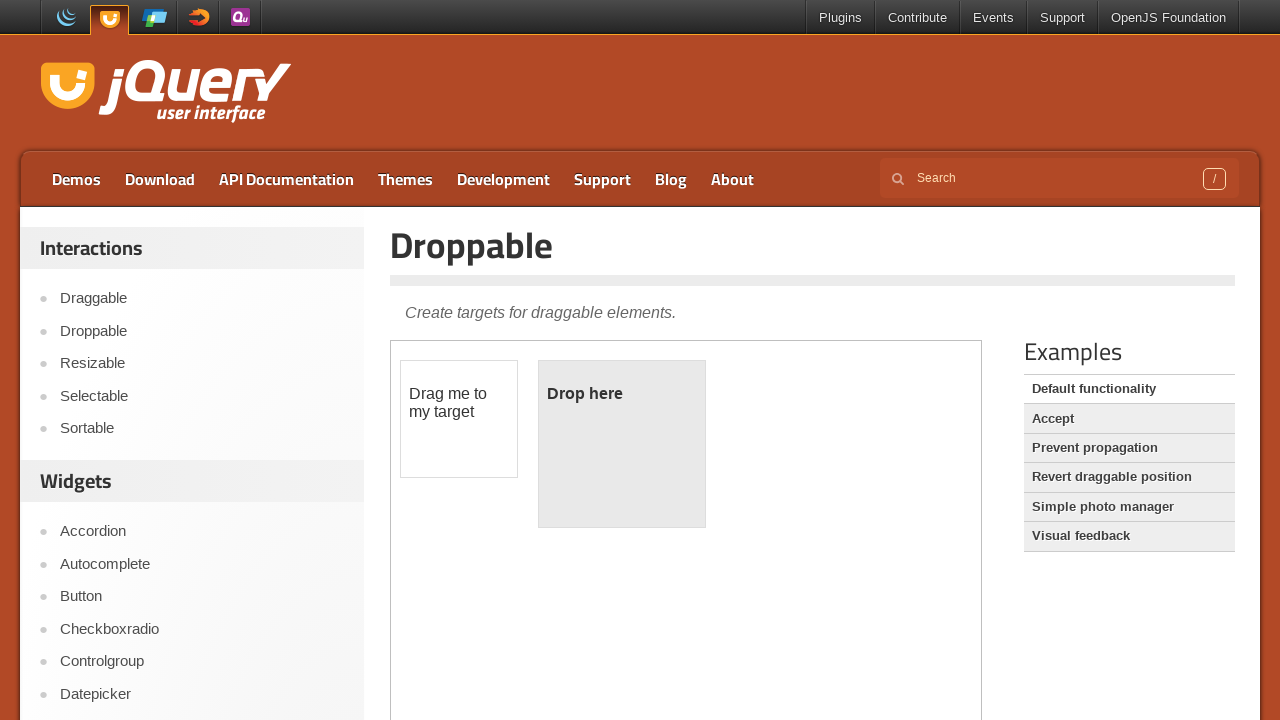

Dragged the draggable element onto the droppable target at (622, 444)
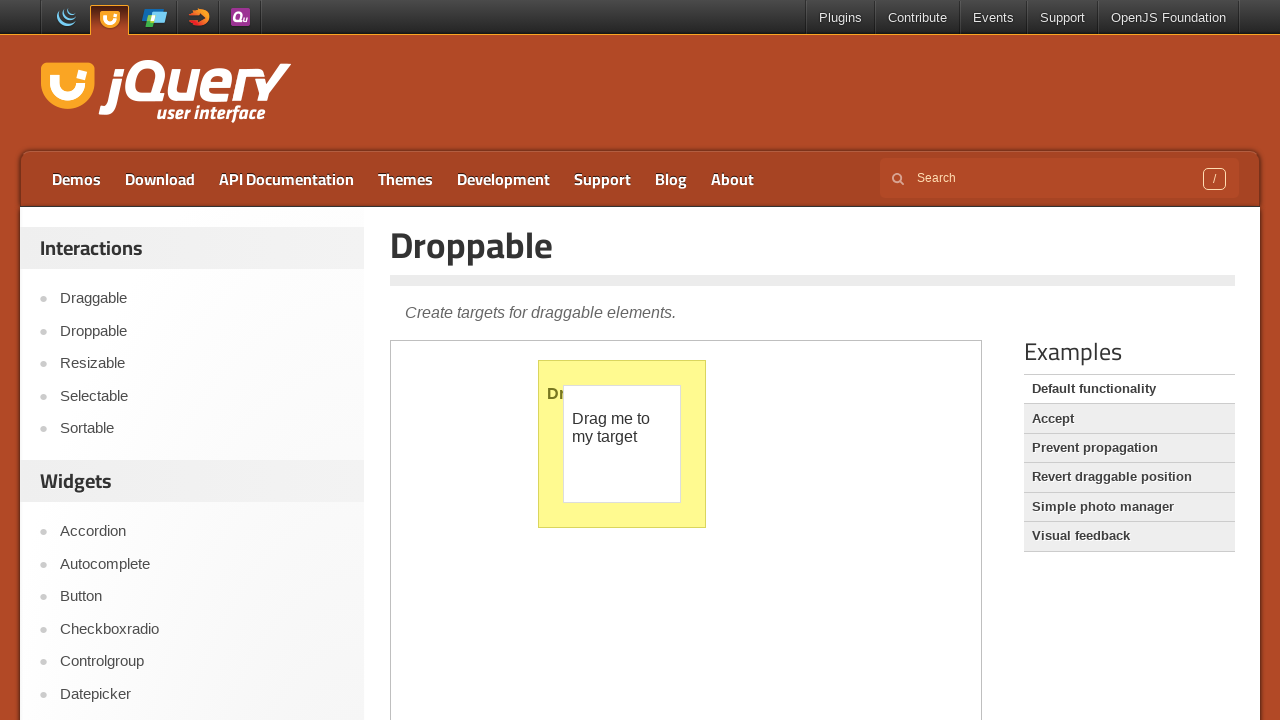

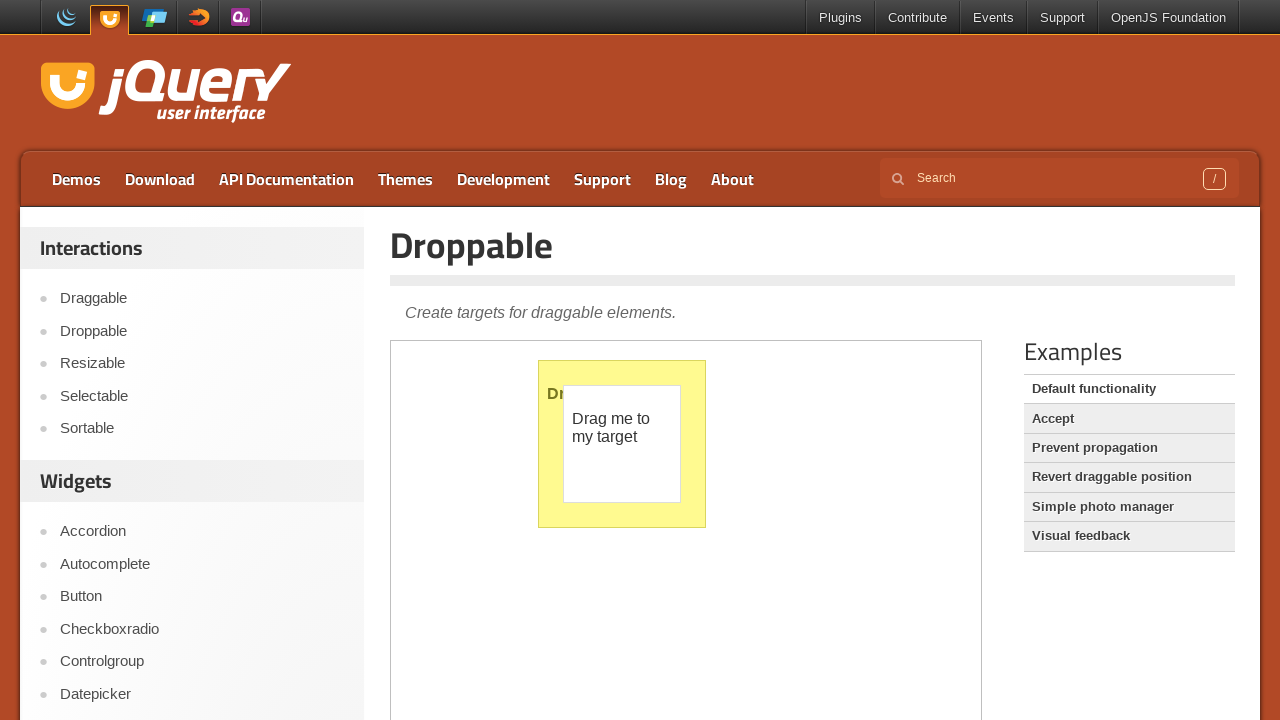